Tests form input functionality by filling a text field, clearing it, and checking attributes of readonly and disabled fields

Starting URL: http://sahitest.com/demo/formTest.htm

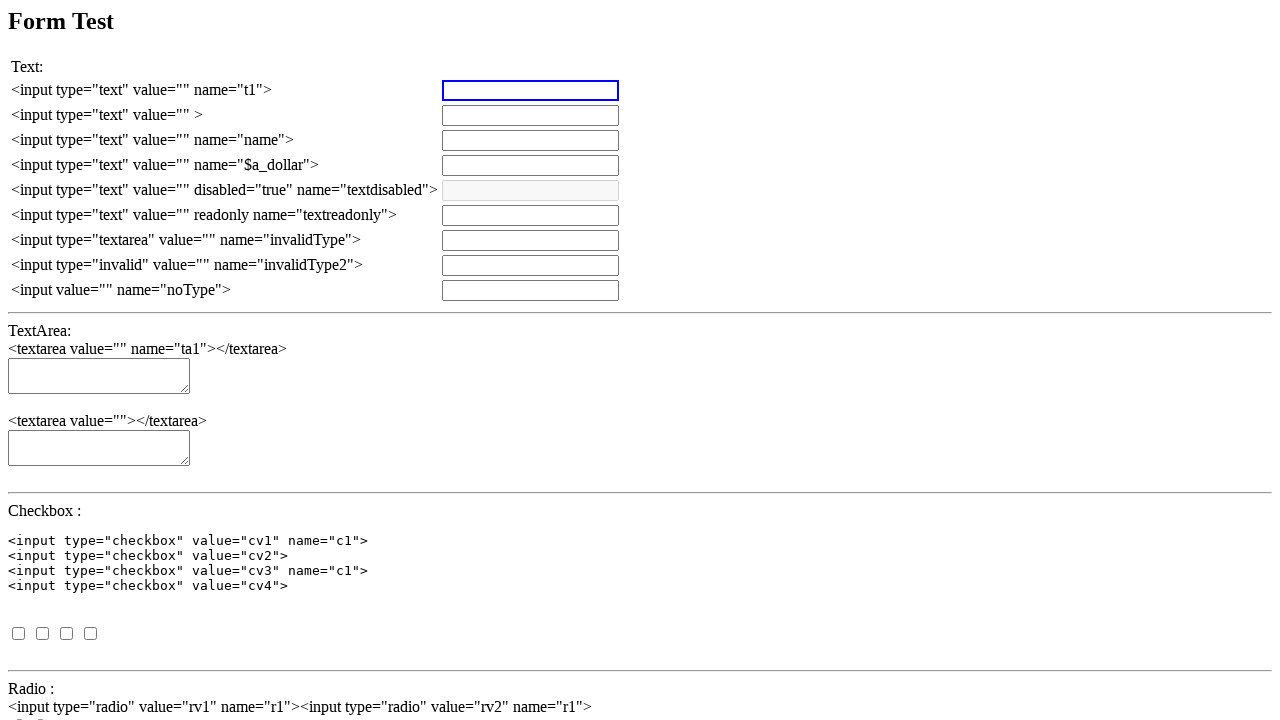

Filled text field 't1' with 'tom' on input[name='t1']
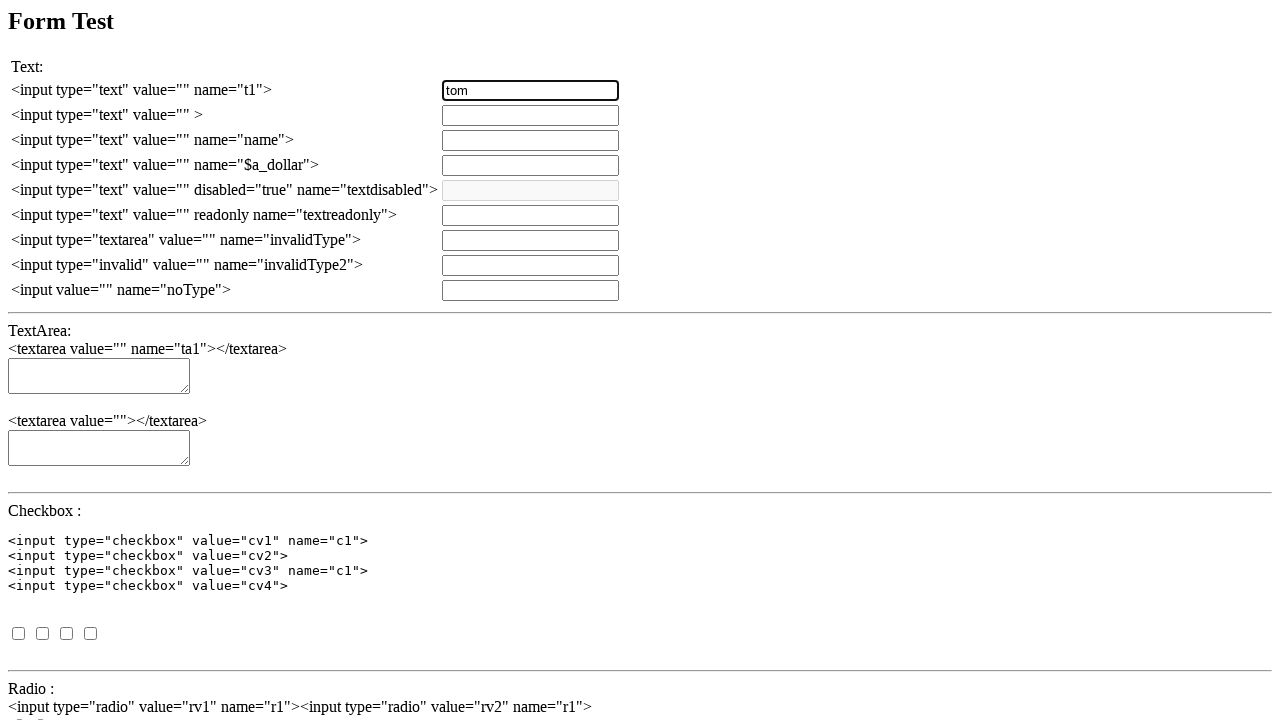

Cleared text field 't1' on input[name='t1']
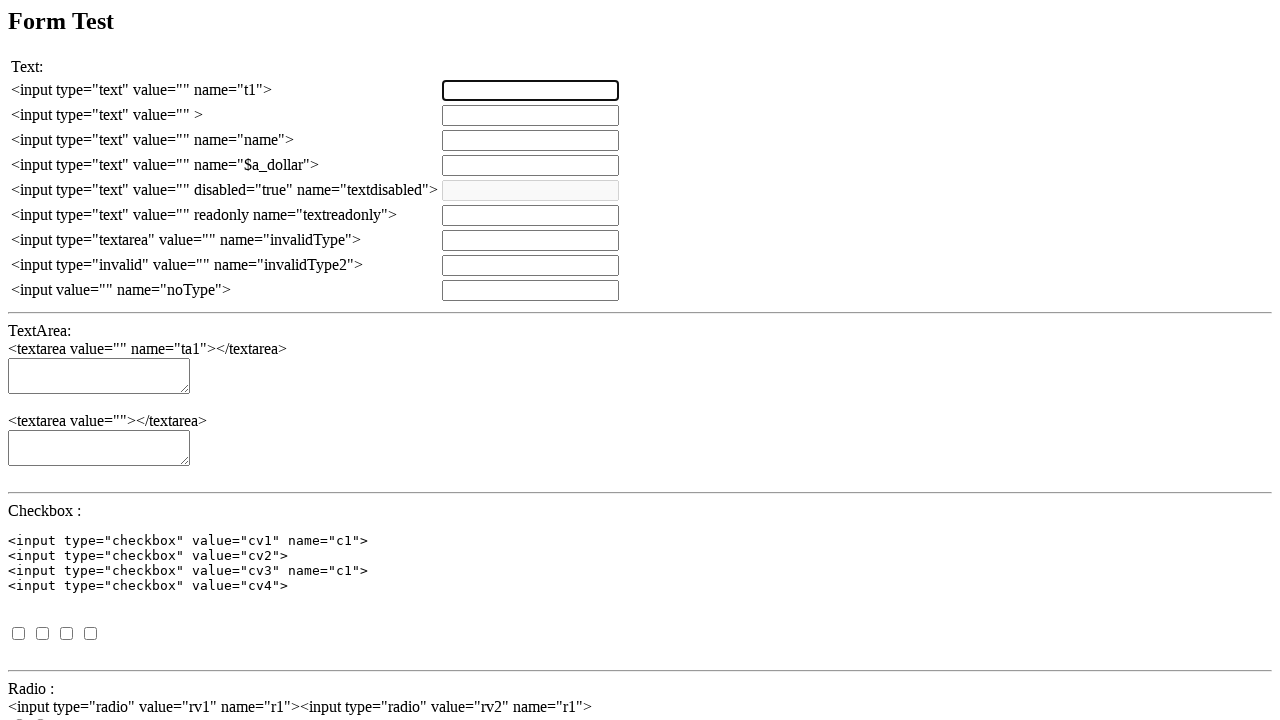

Verified readonly field 'textreadonly' exists
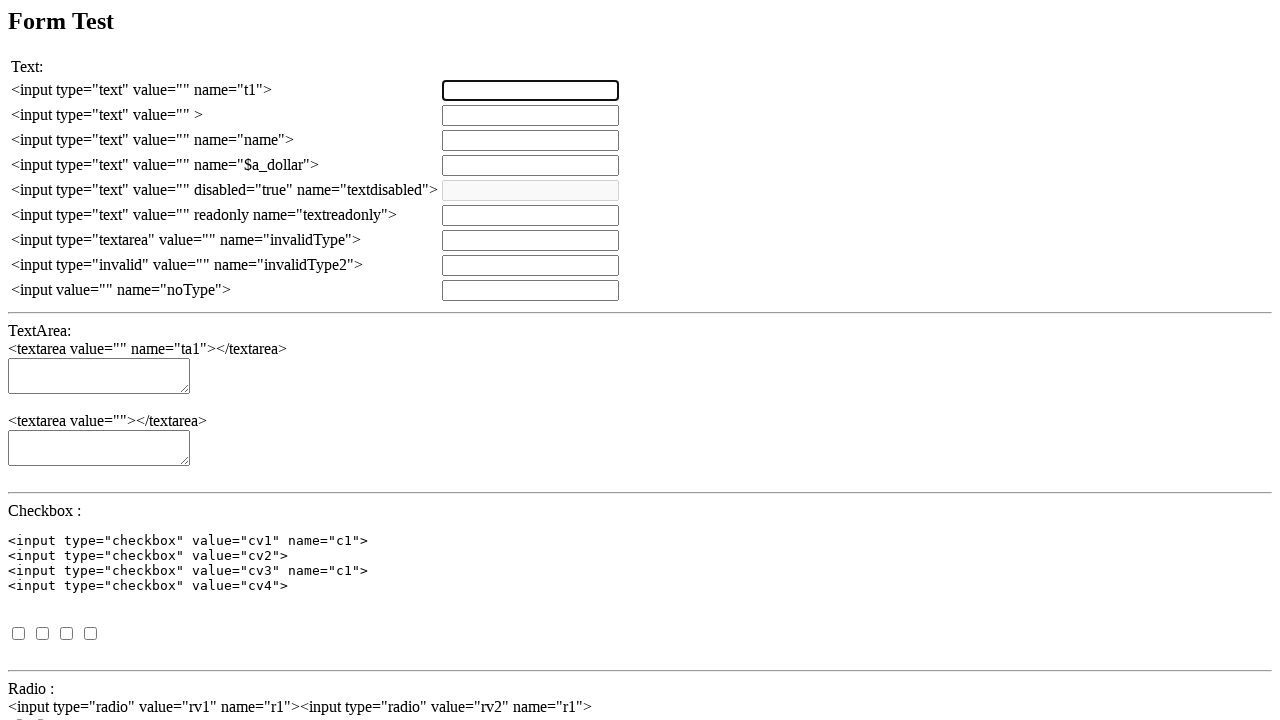

Verified disabled field 'textdisabled' exists
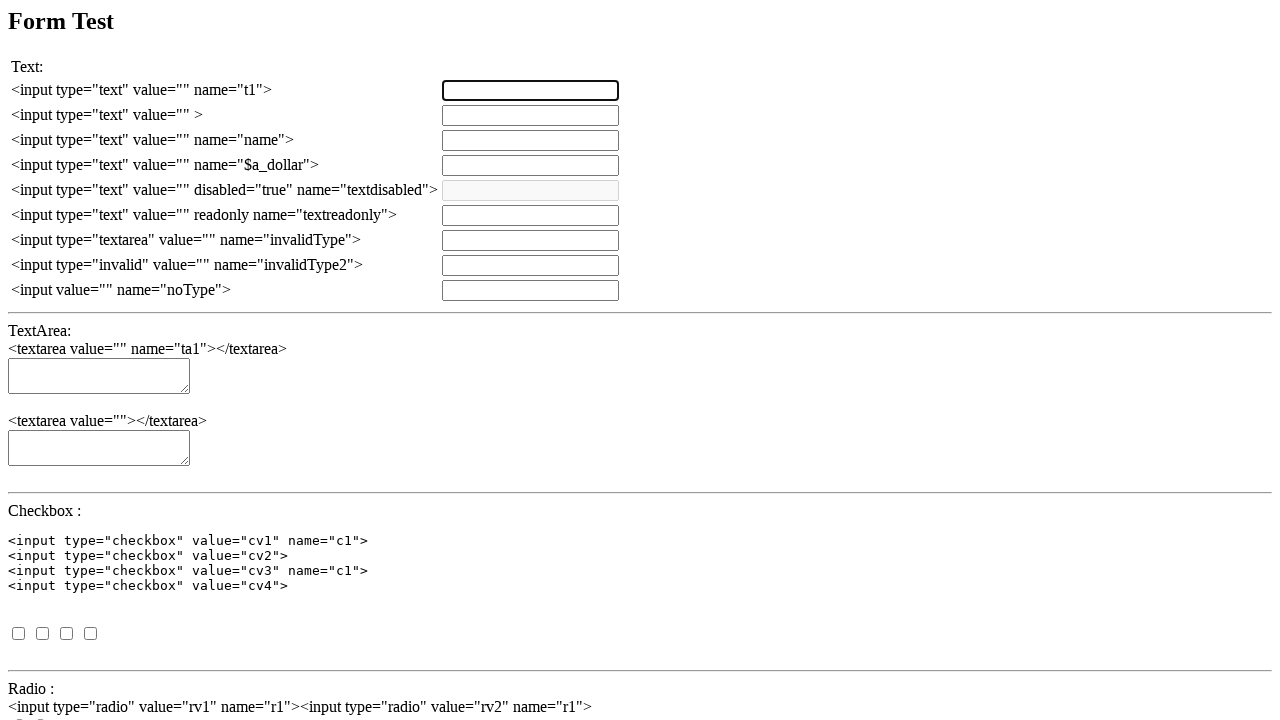

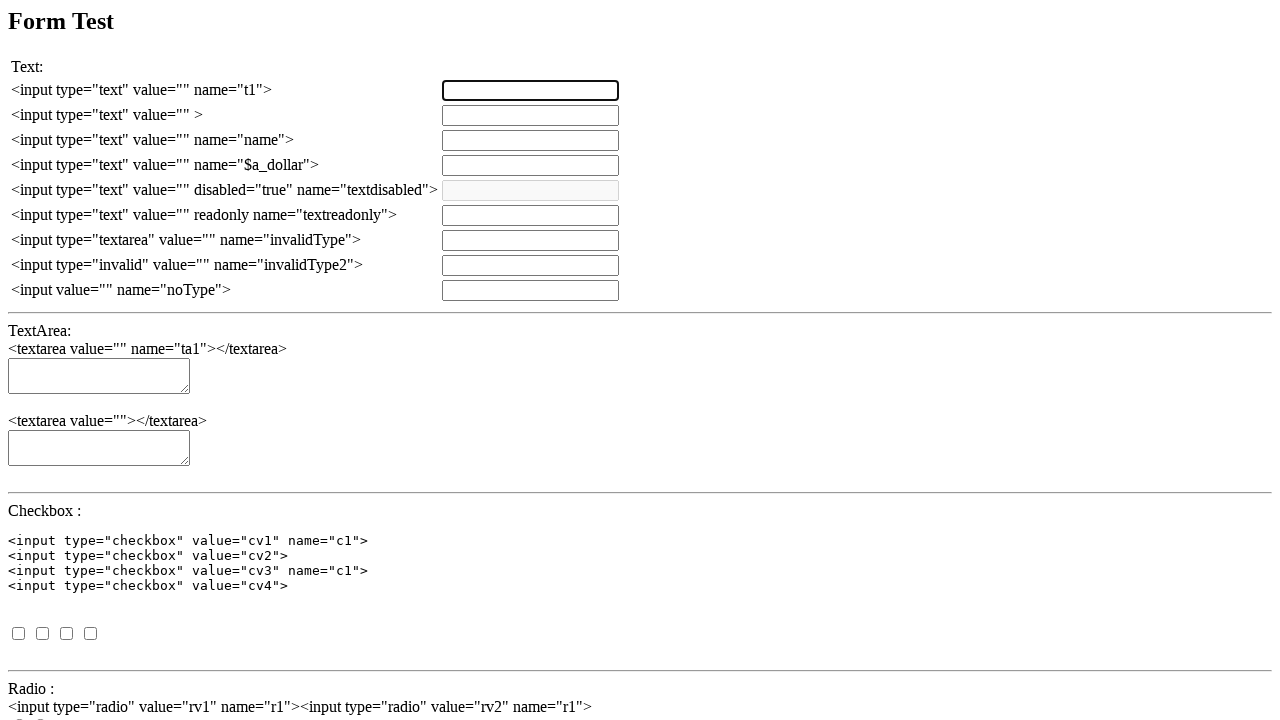